Navigates to the Contact Us page from the home page

Starting URL: https://automationexercise.com/

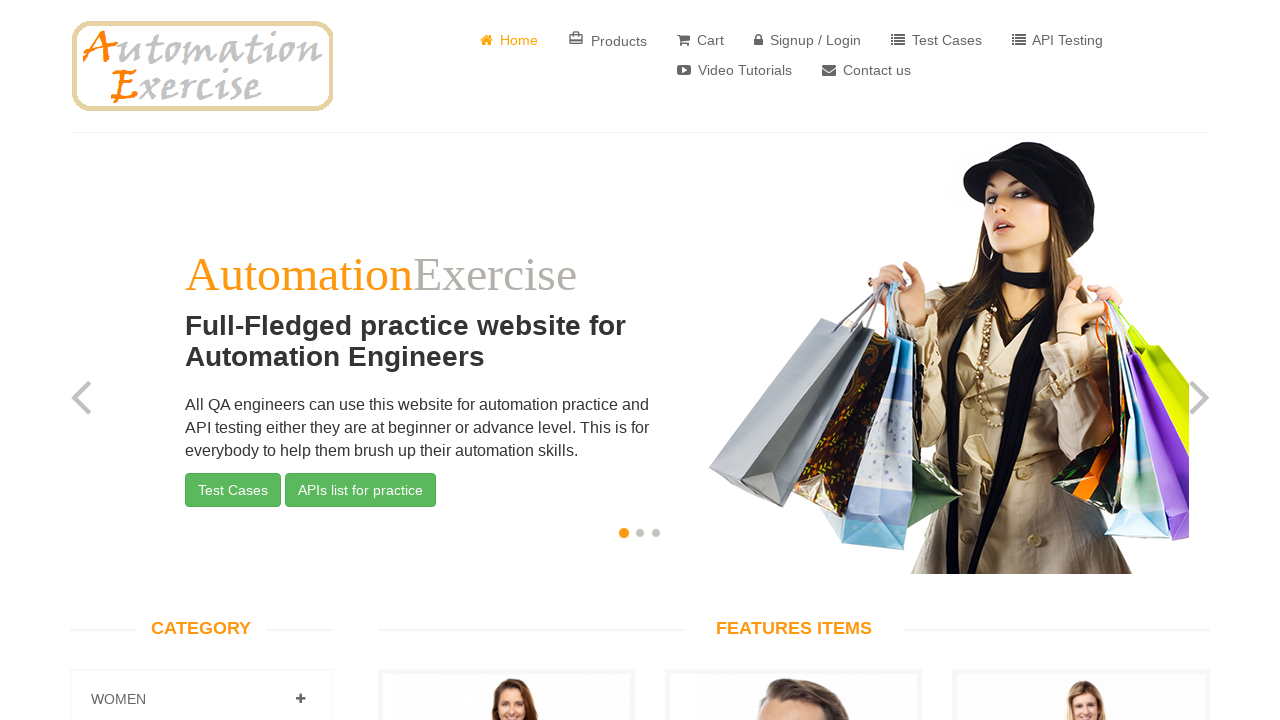

Clicked Contact Us link to navigate to contact page at (866, 70) on a[href='/contact_us']
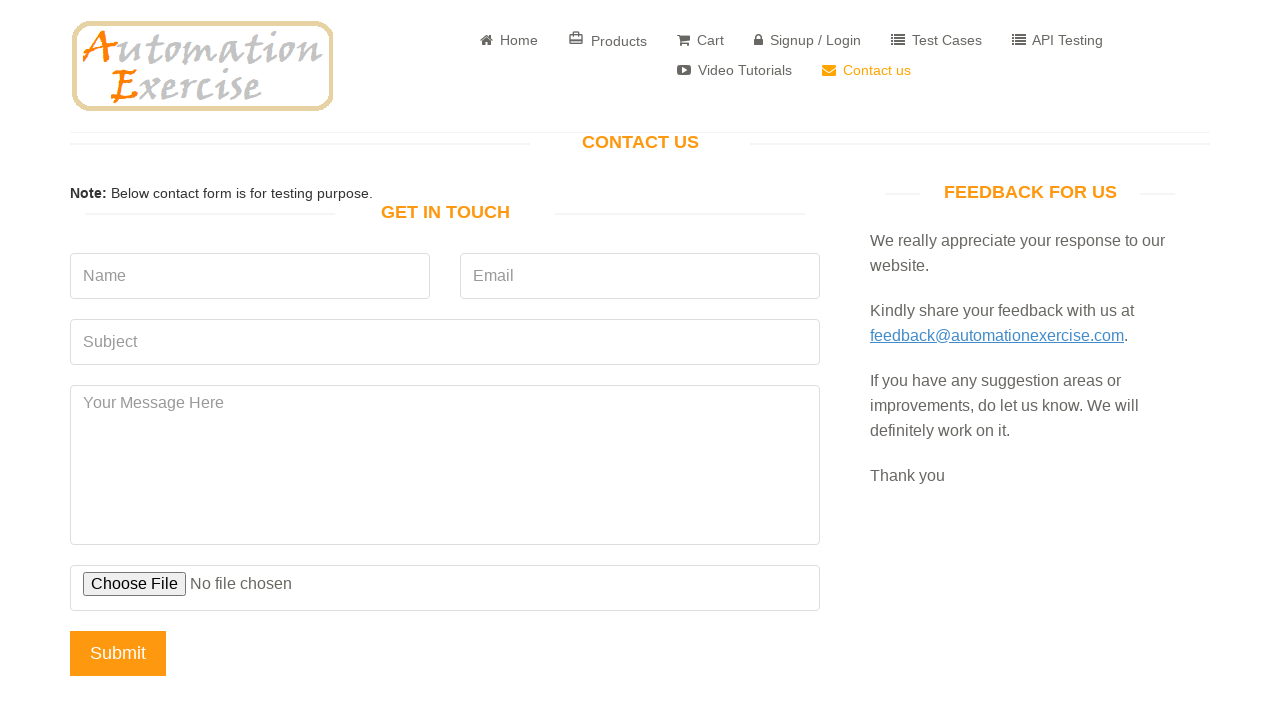

Contact Us page loaded successfully
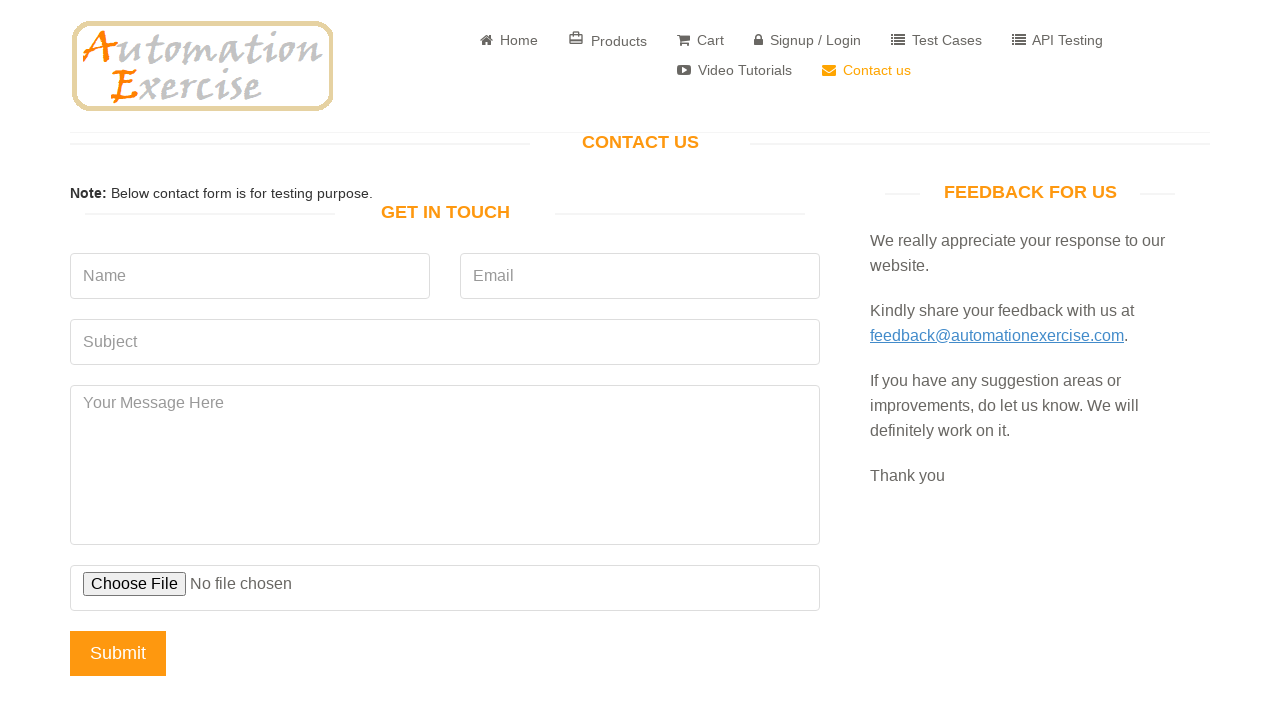

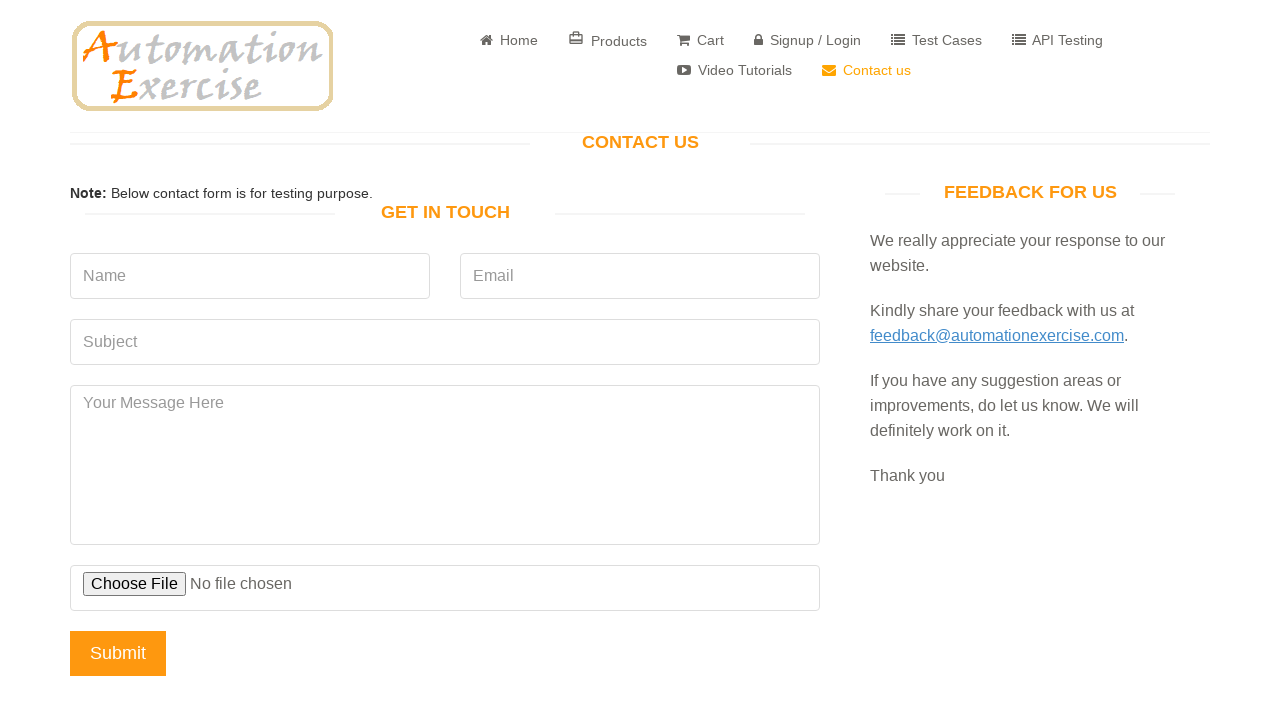